Tests double-click functionality by performing a double-click on the designated button and verifying the success message appears

Starting URL: https://demoqa.com/buttons

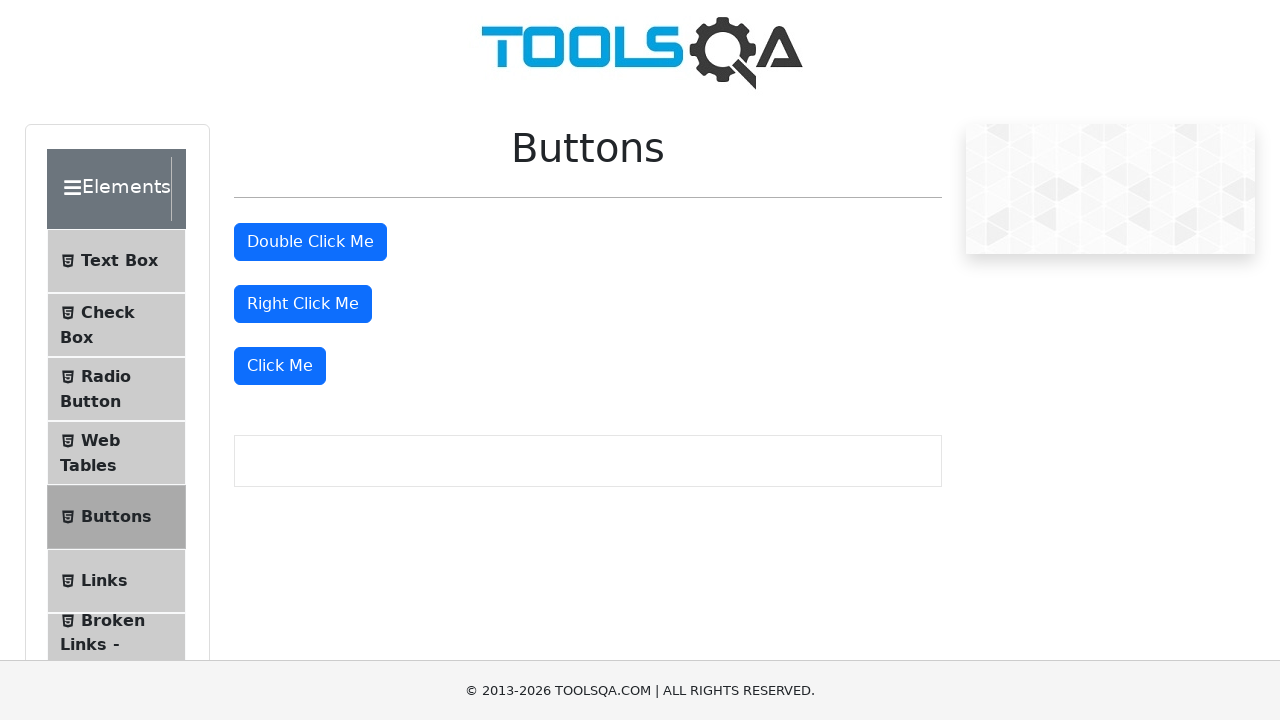

Performed double-click on the 'Double Click Me' button at (310, 242) on #doubleClickBtn
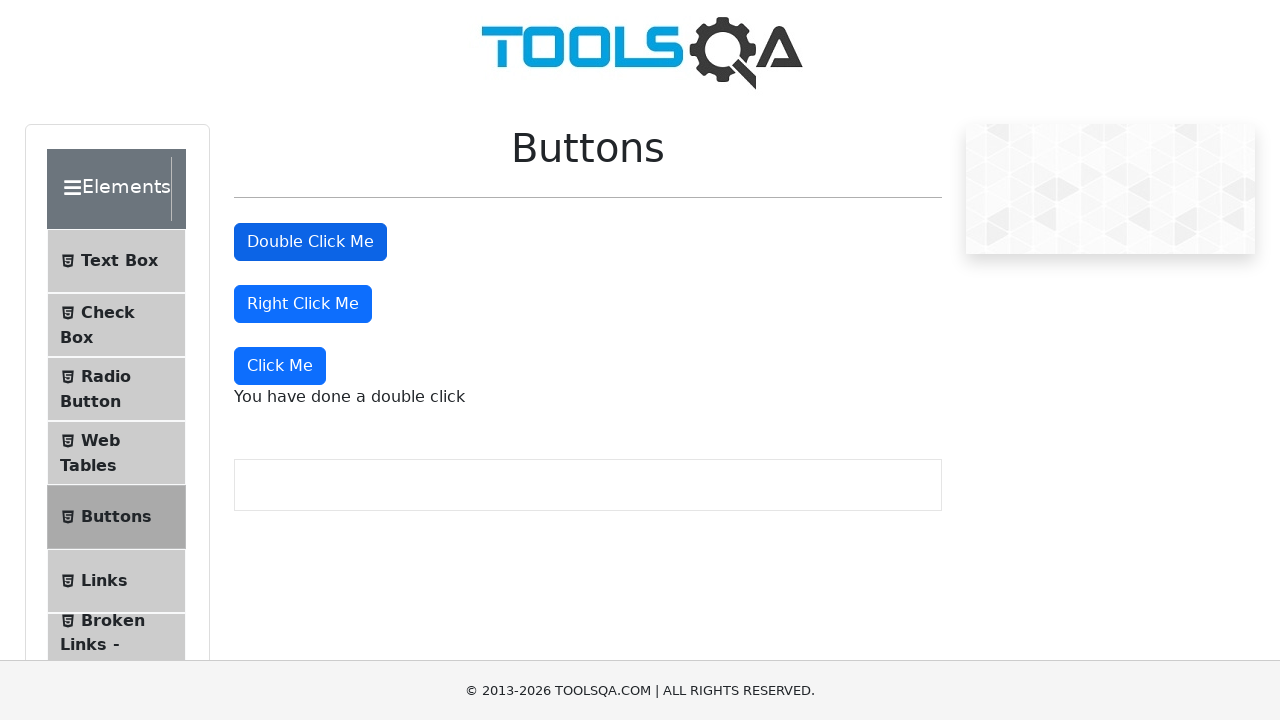

Success message element appeared
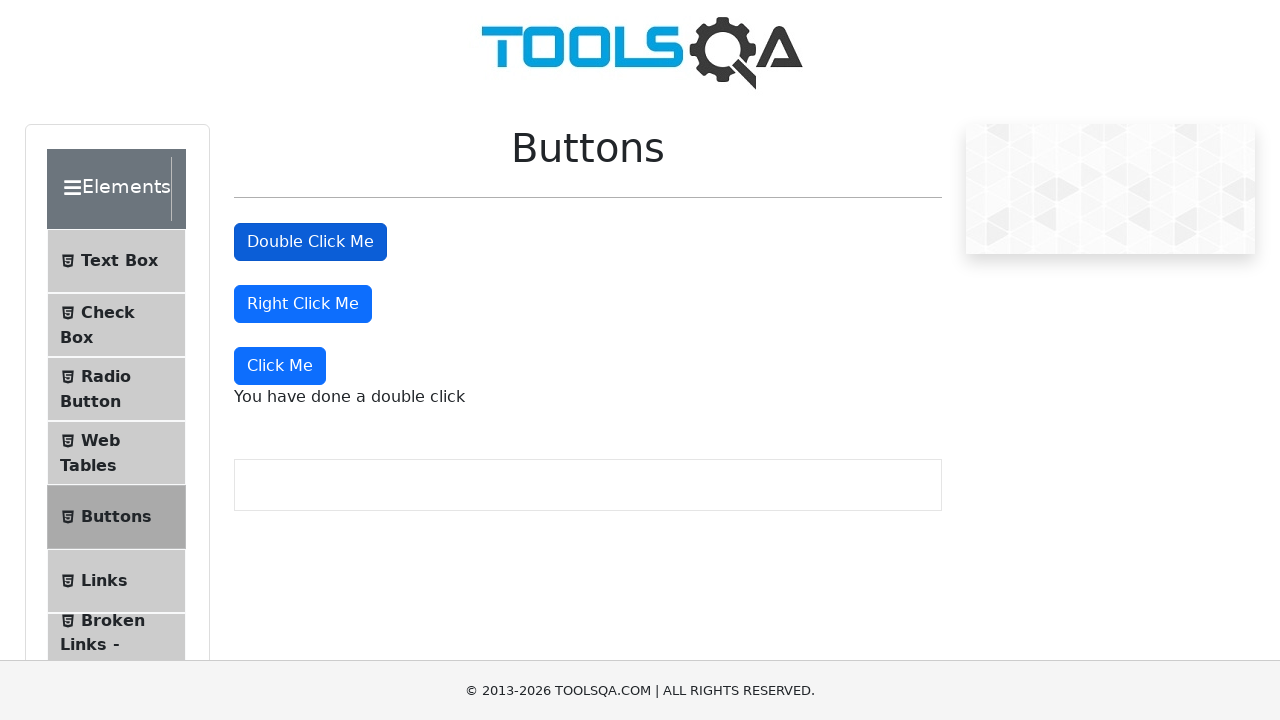

Retrieved success message text
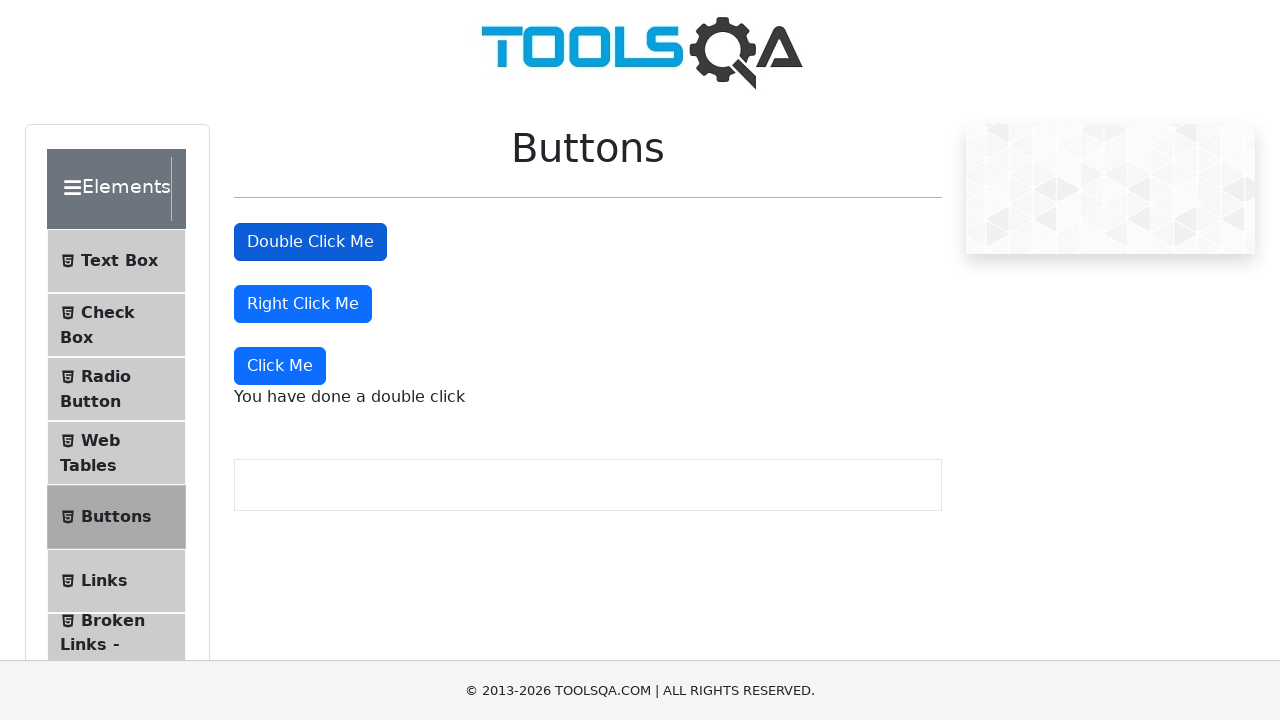

Verified success message matches expected text: 'You have done a double click'
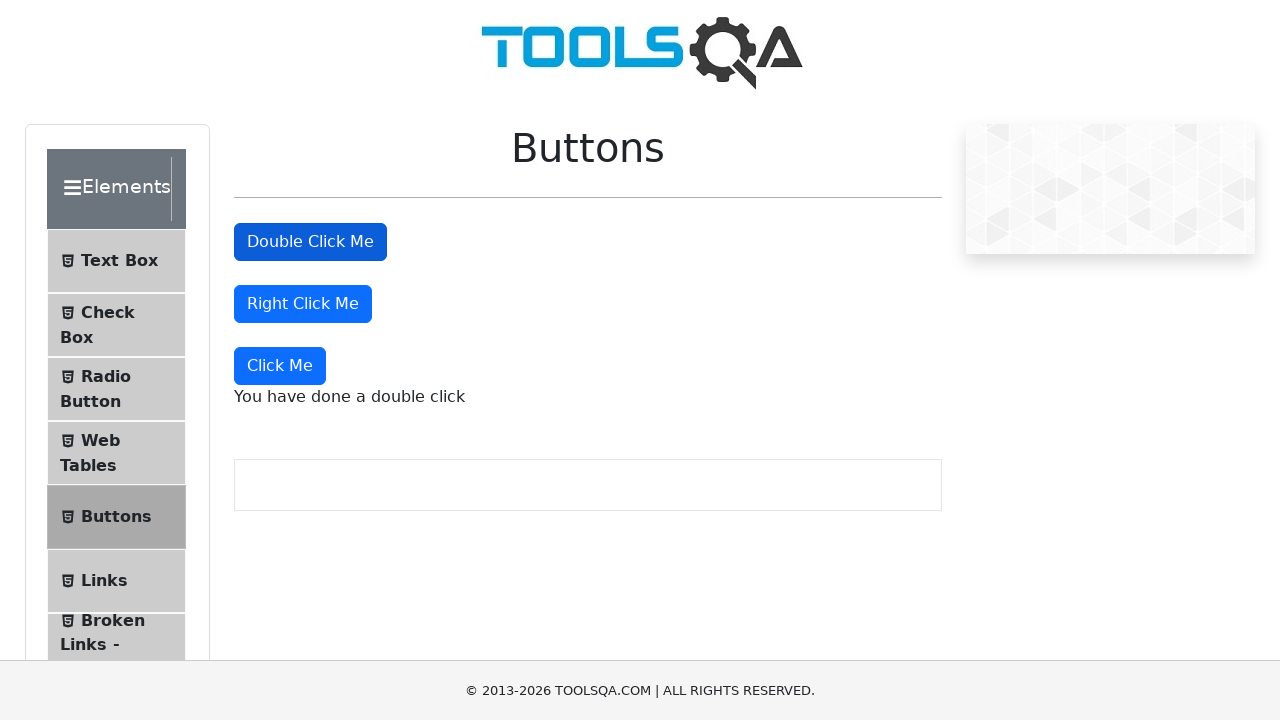

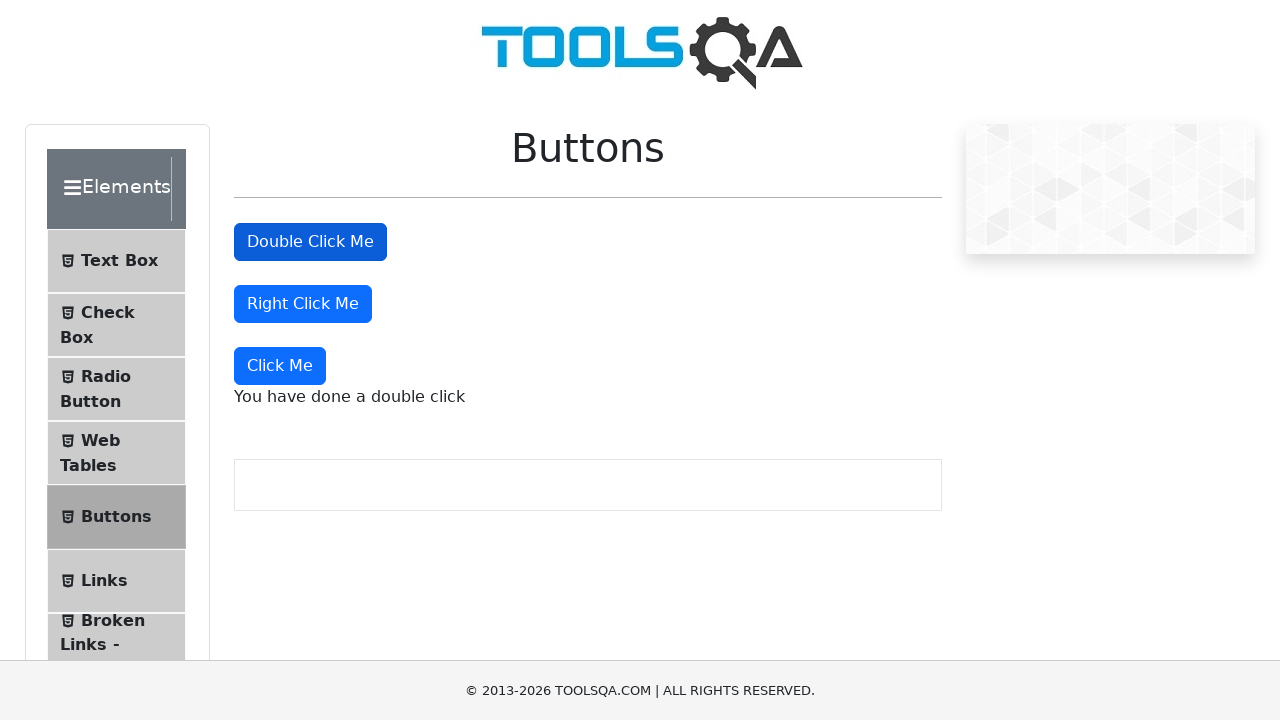